Tests challenging DOM page by navigating to it and searching for specific text in a table

Starting URL: https://the-internet.herokuapp.com/

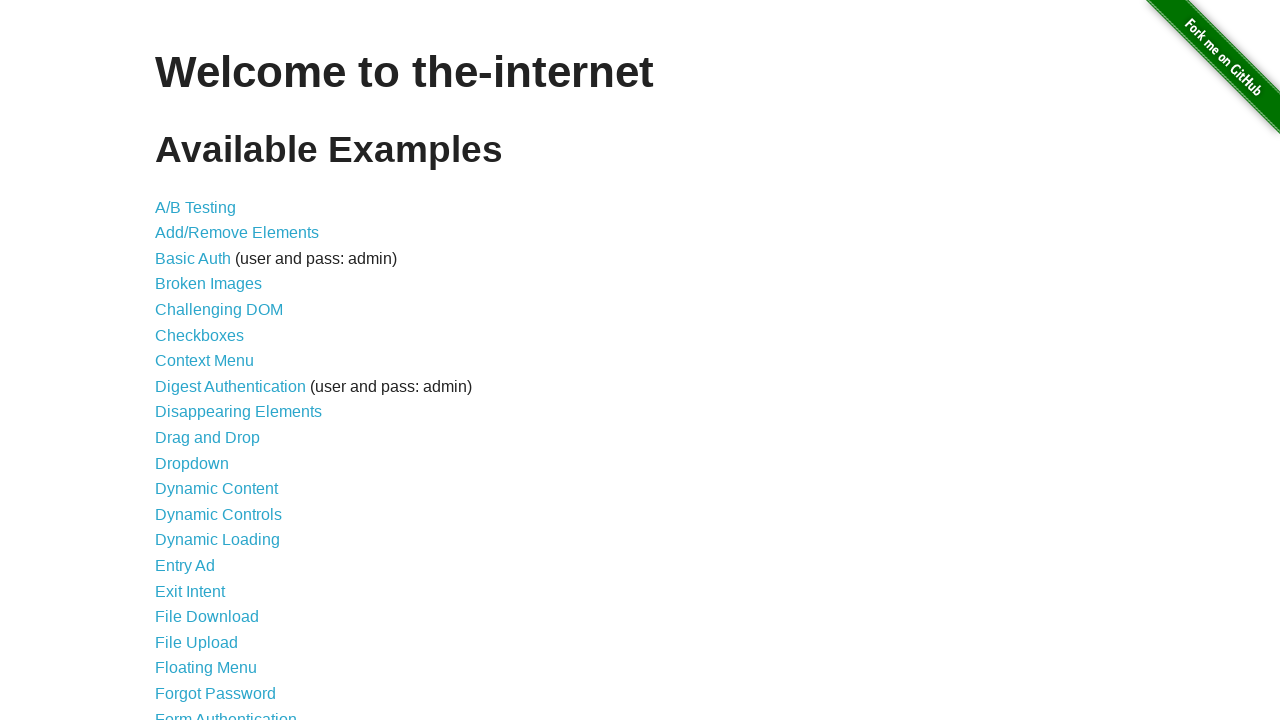

Clicked on Challenging DOM link at (219, 310) on text=Challenging DOM
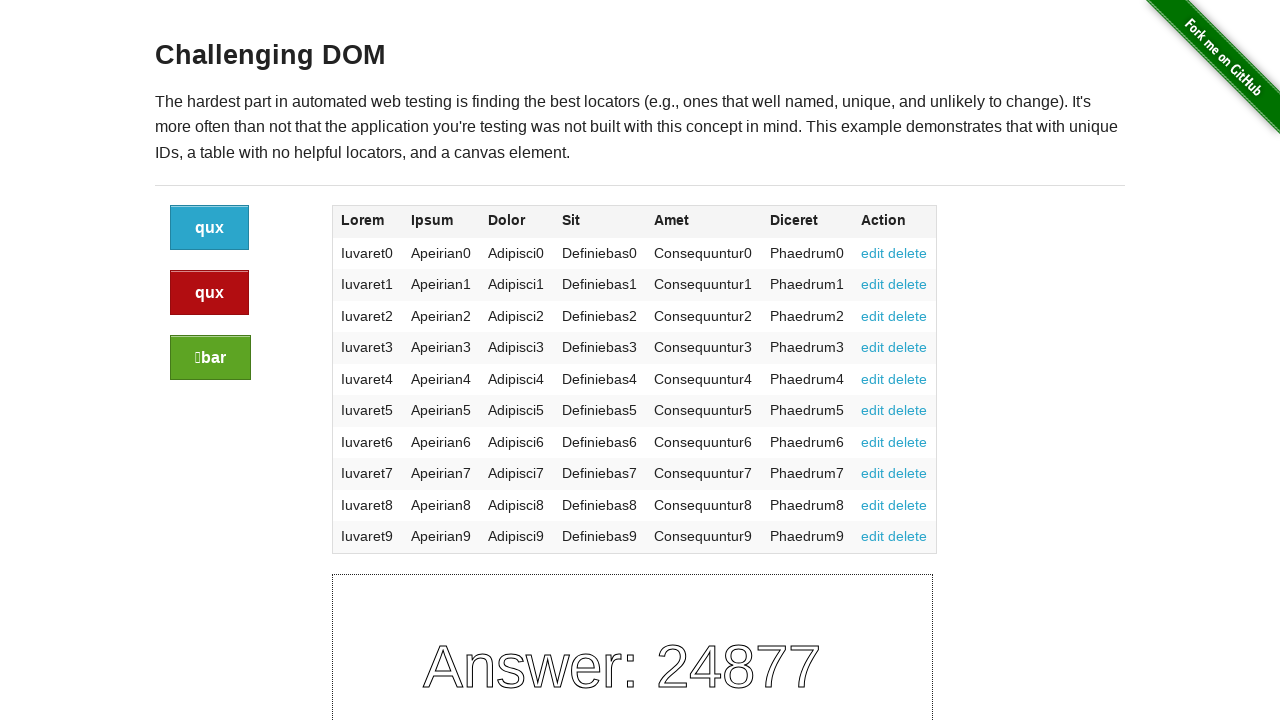

Navigated to challenging DOM page
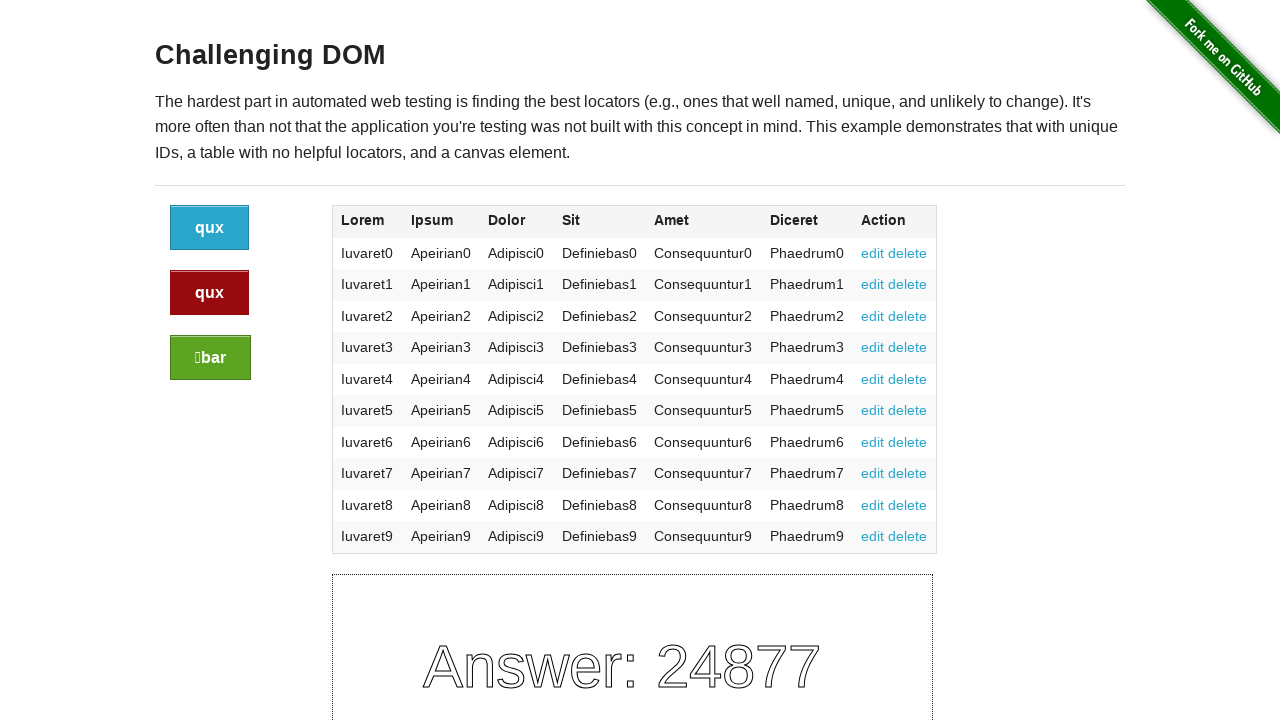

Table body loaded on challenging DOM page
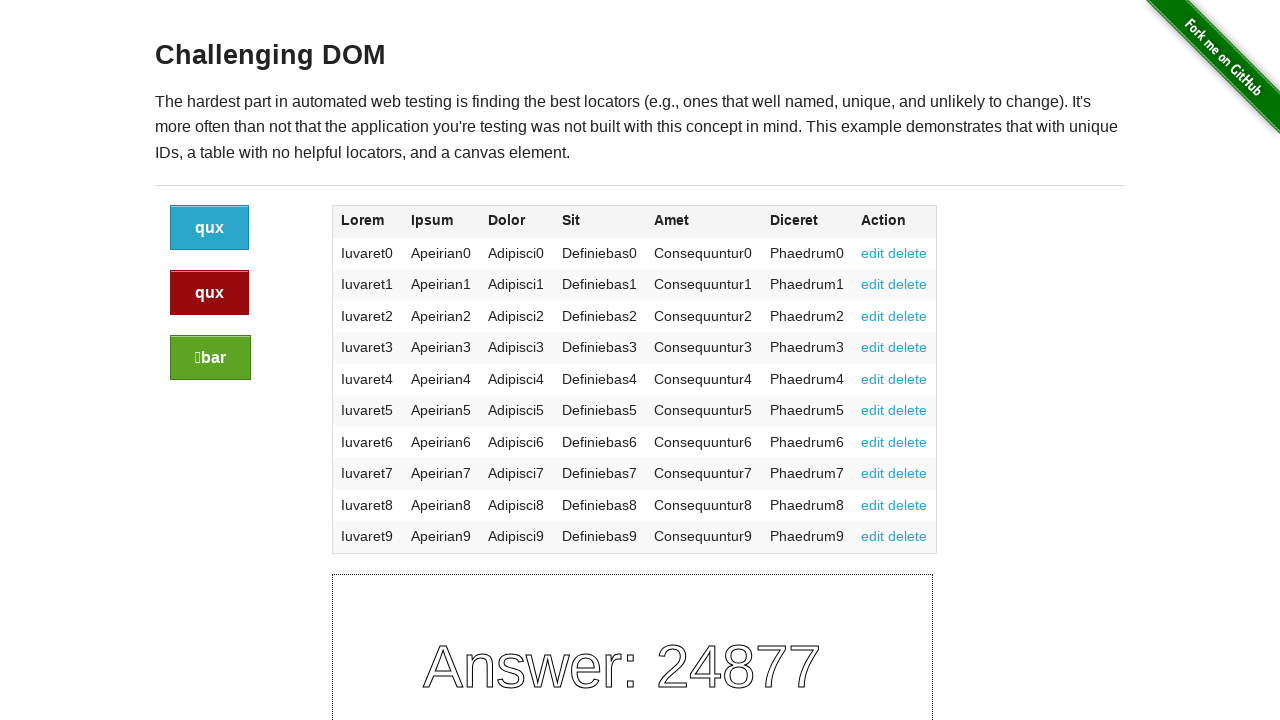

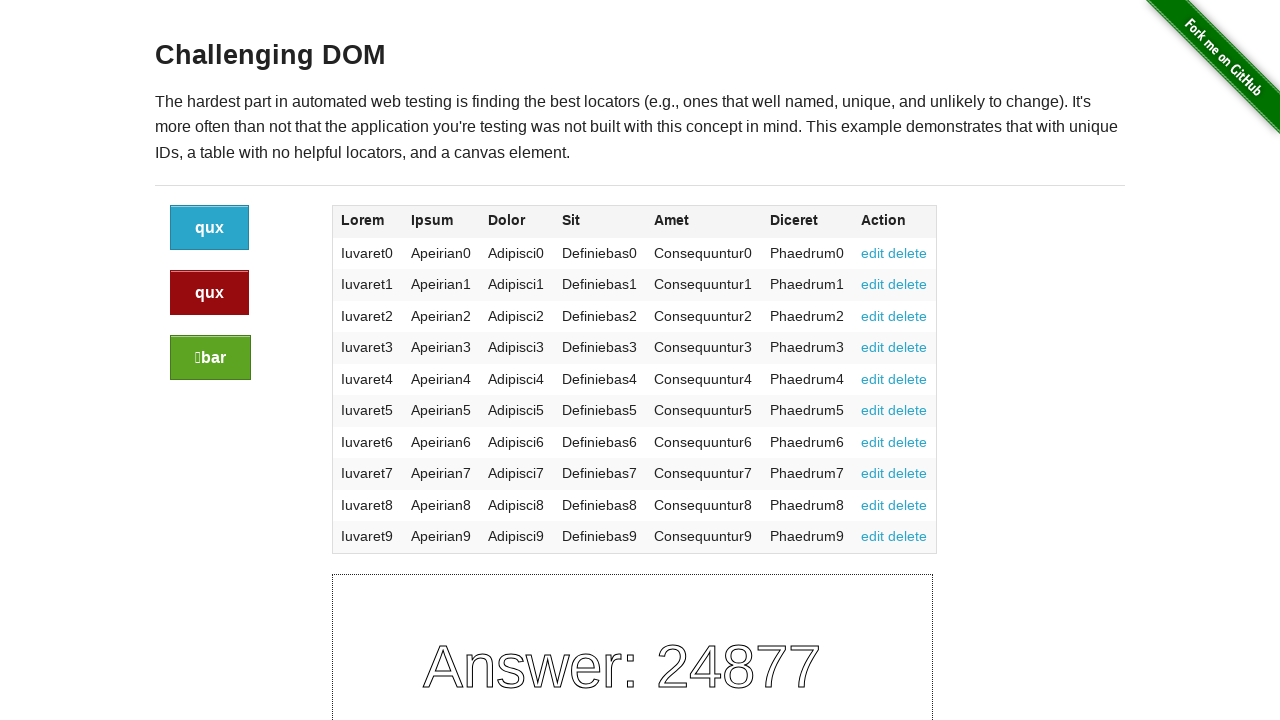